Verifies that the sum of values in a table column matches the displayed total amount on the page

Starting URL: https://rahulshettyacademy.com/AutomationPractice/

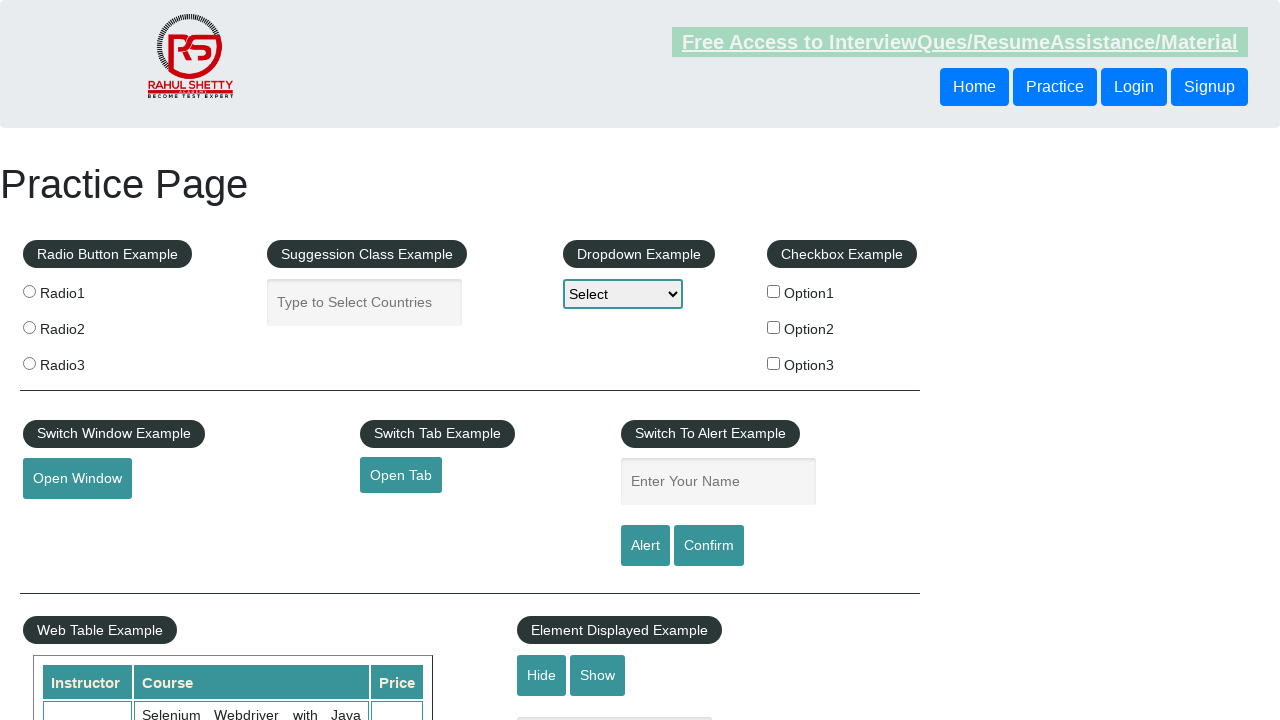

Navigated to AutomationPractice page
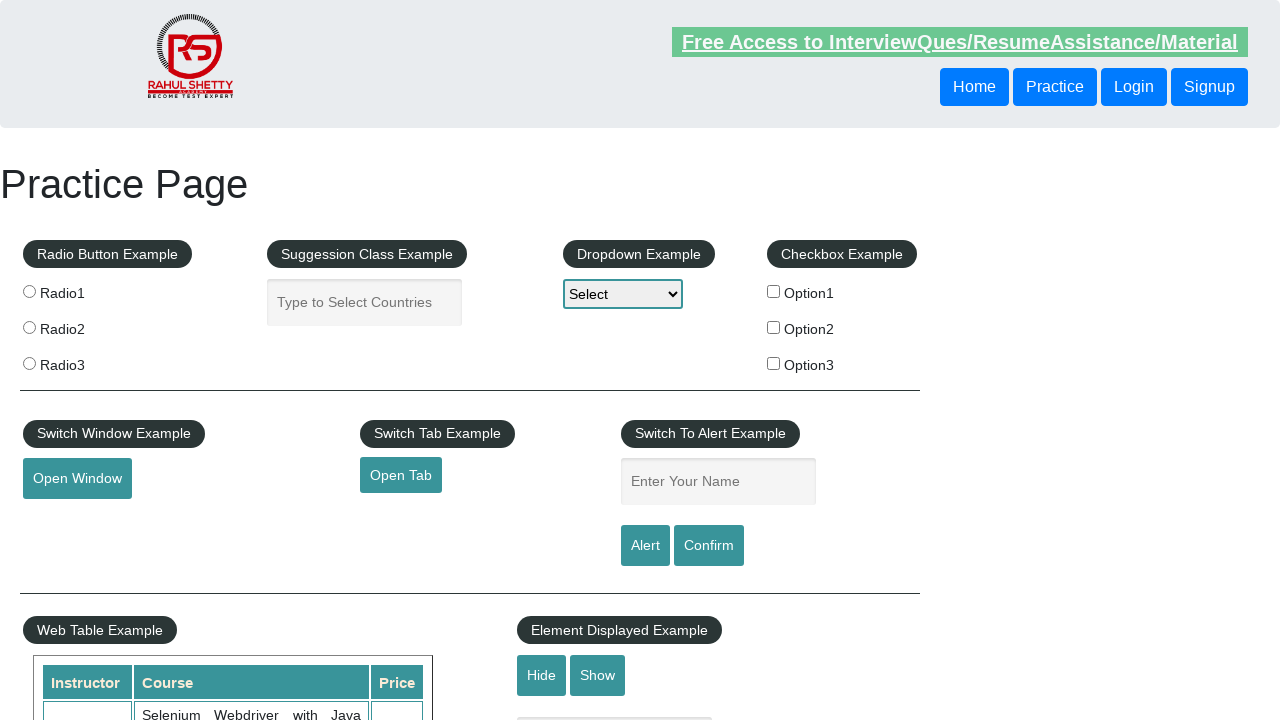

Table with fixed header loaded
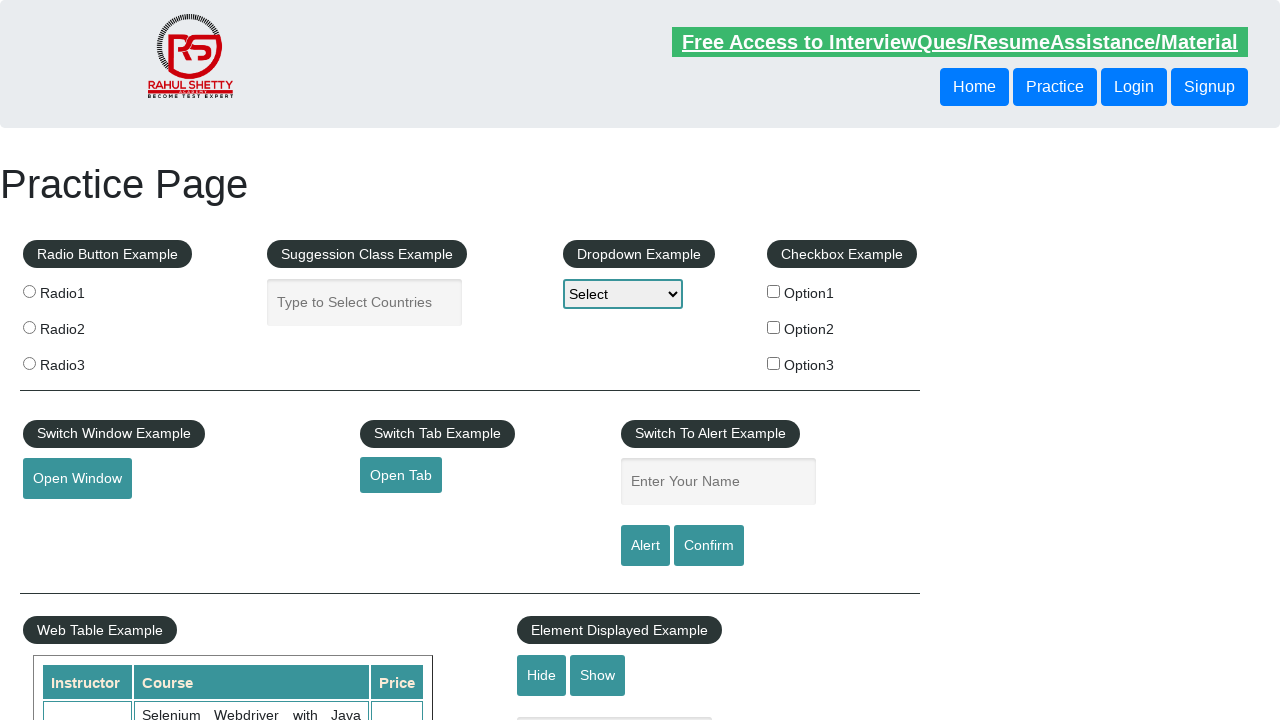

Retrieved 9 cost elements from table column 4
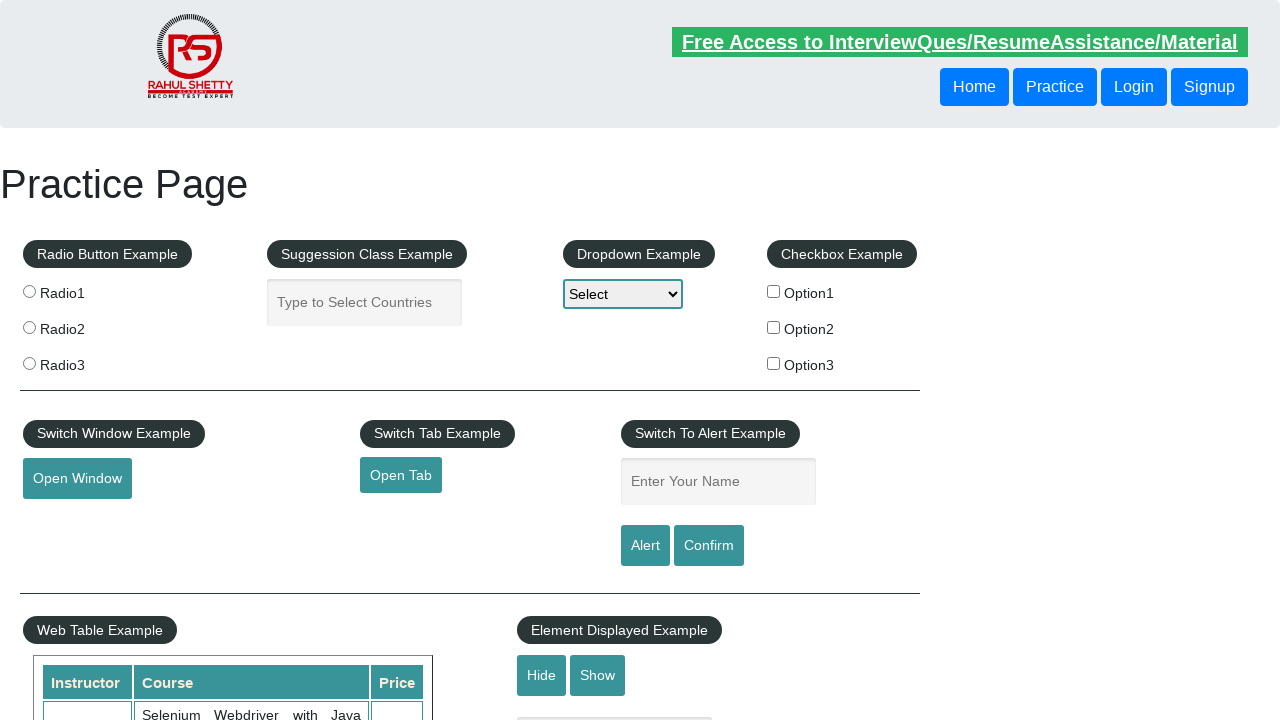

Calculated total sum from all cost cells: 296
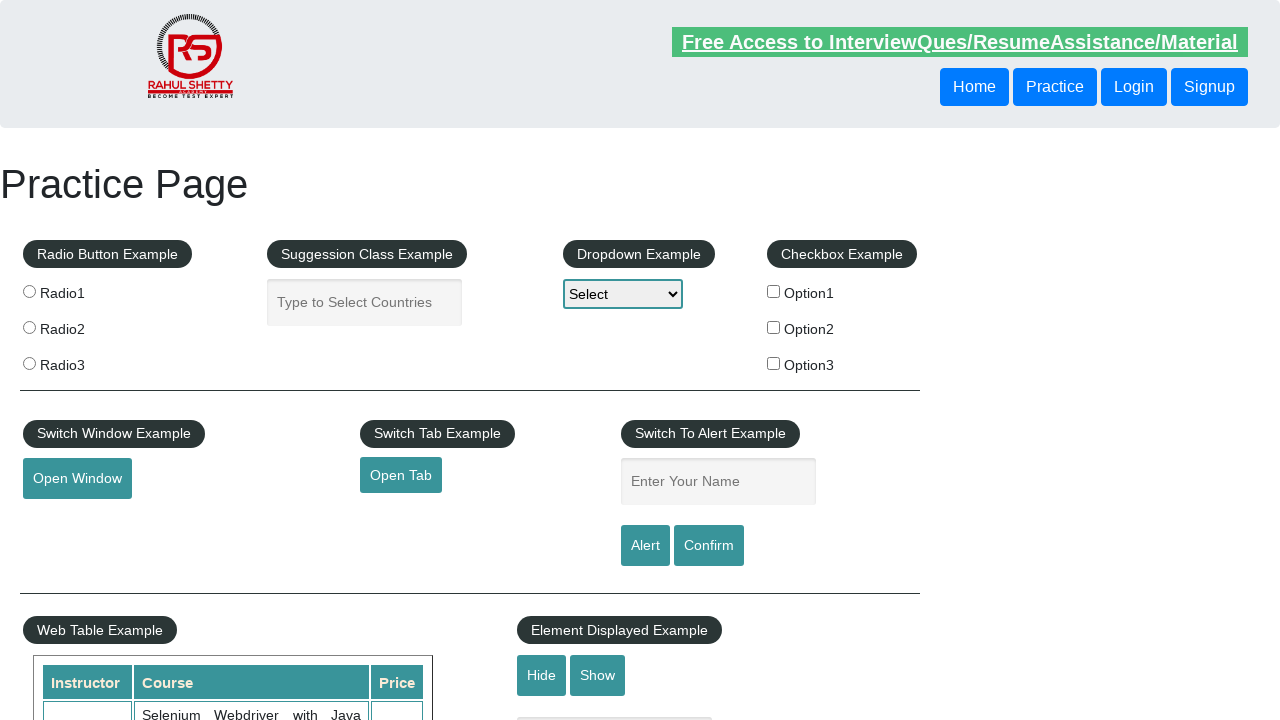

Retrieved displayed total amount text: ' Total Amount Collected: 296 '
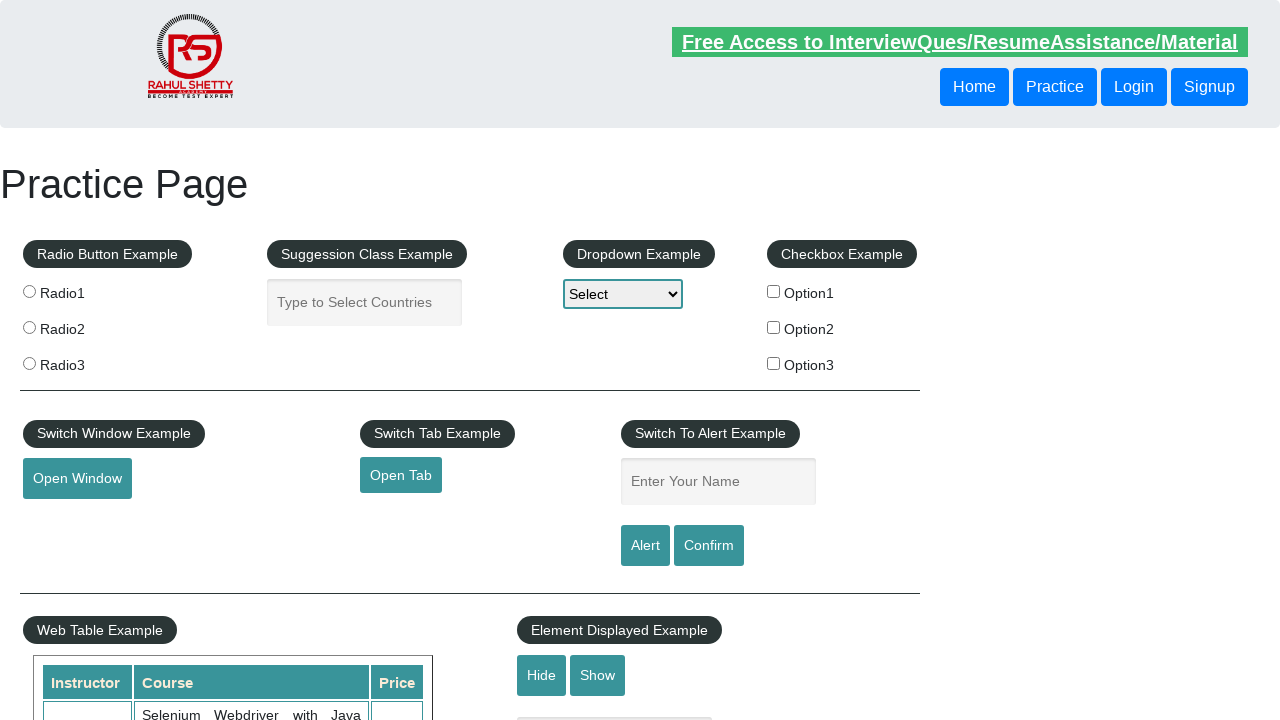

Extracted numeric displayed amount: 296
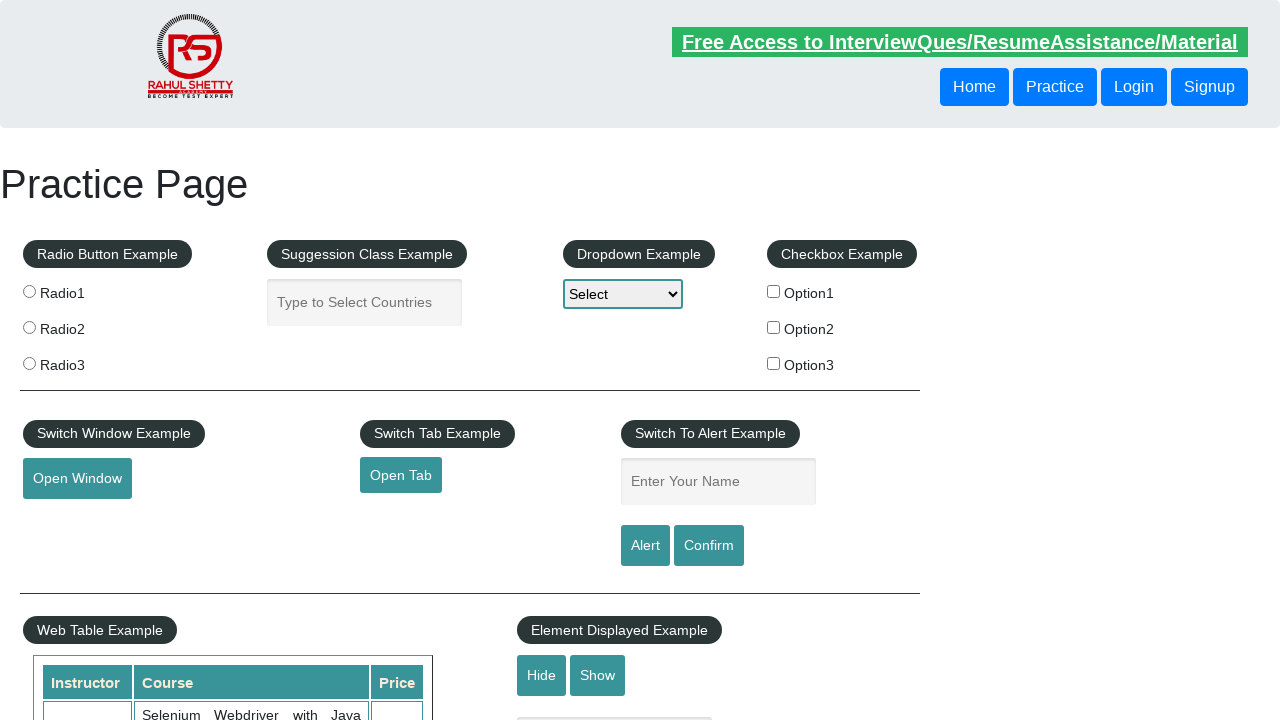

Verified that calculated sum (296) matches displayed total (296)
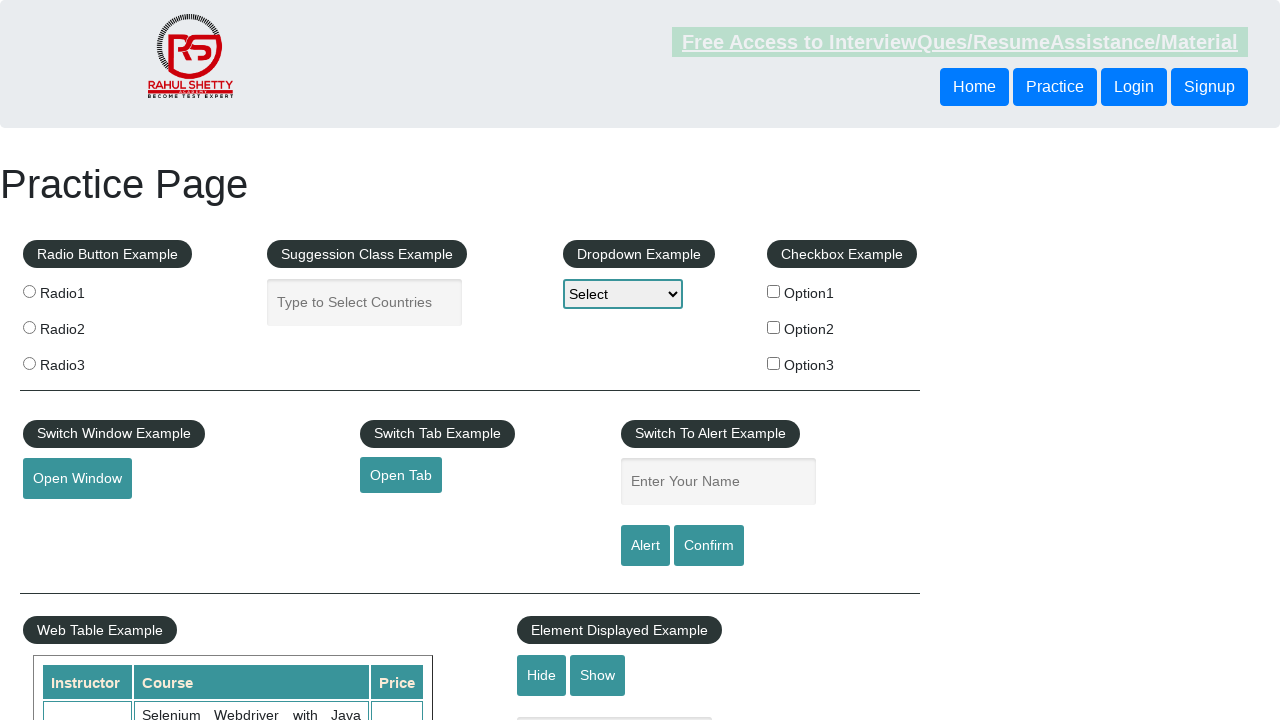

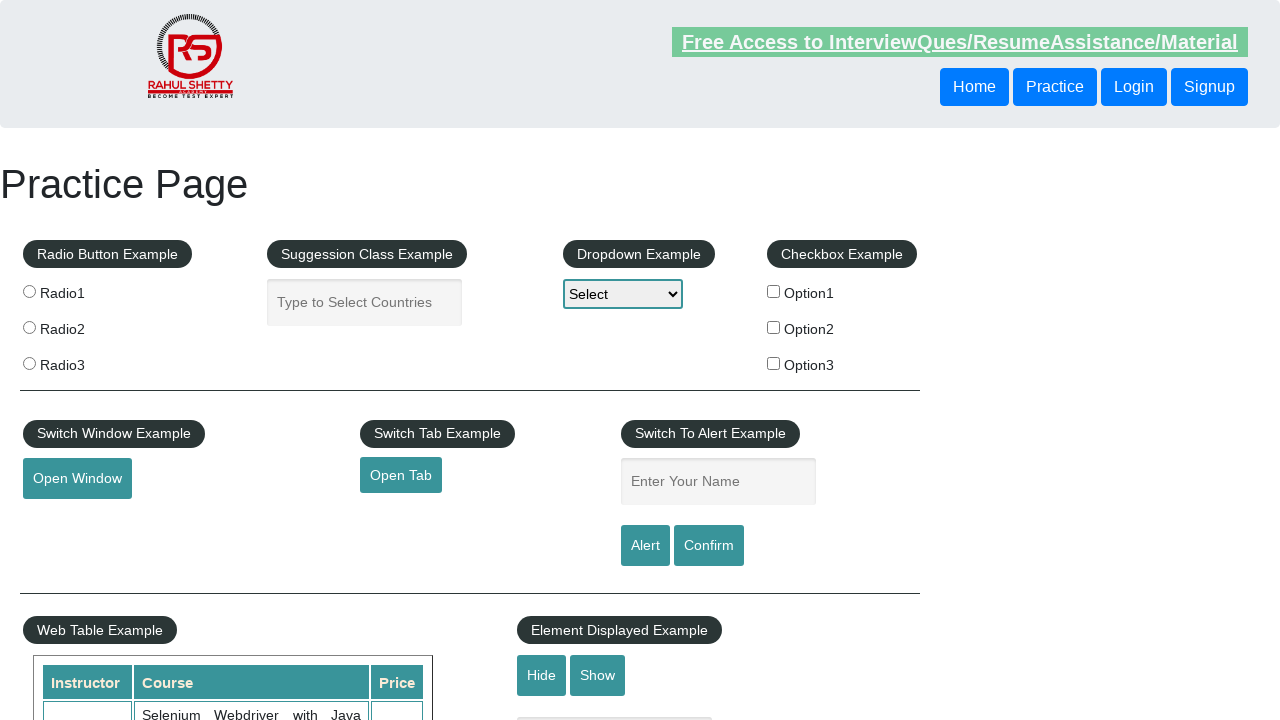